Tests dynamic controls by clicking Remove button to make checkbox disappear, verifying "It's gone!" message, then clicking Add button to make it reappear and verifying "It's back!" message

Starting URL: https://the-internet.herokuapp.com/dynamic_controls

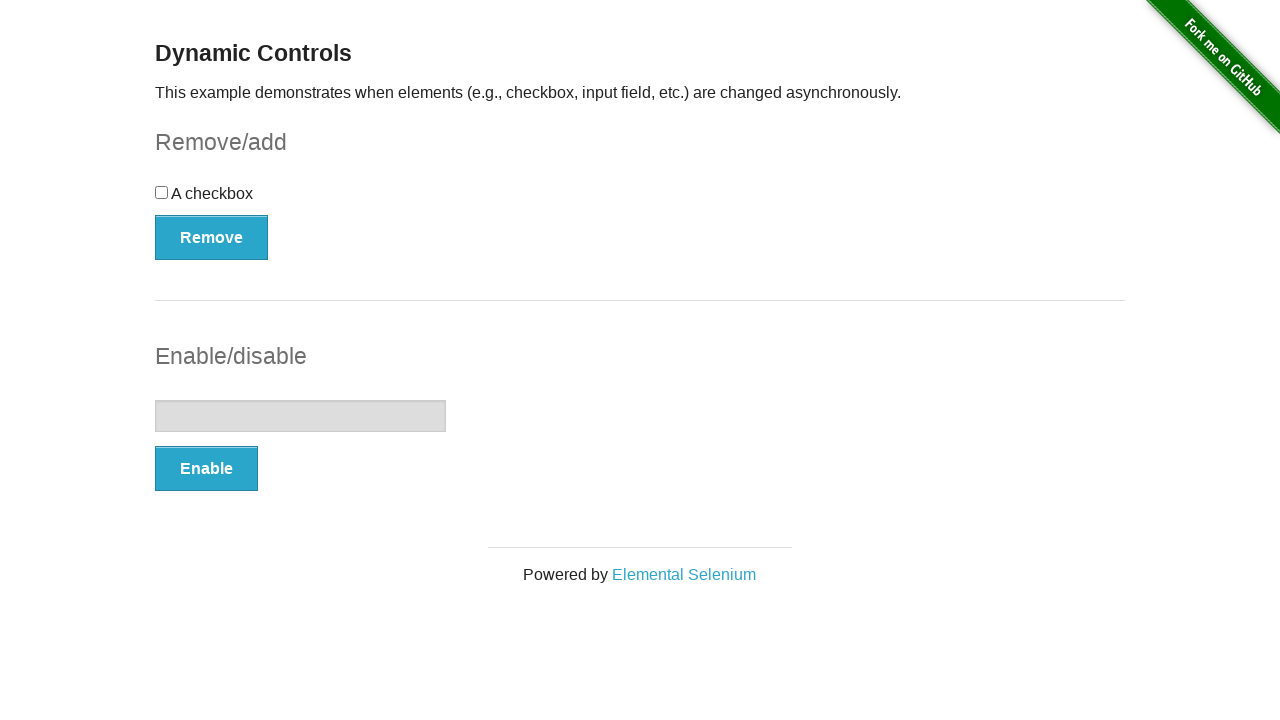

Navigated to dynamic controls page
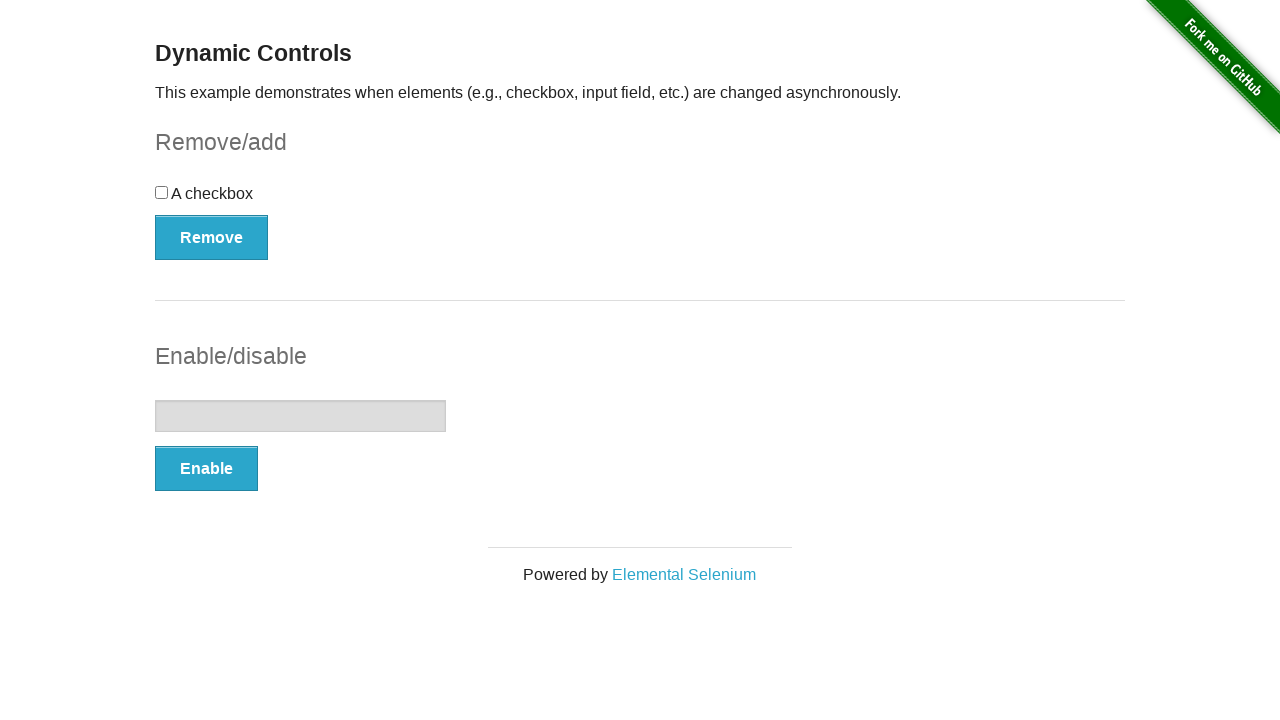

Clicked Remove button to make checkbox disappear at (212, 237) on xpath=//*[@onclick='swapCheckbox()']
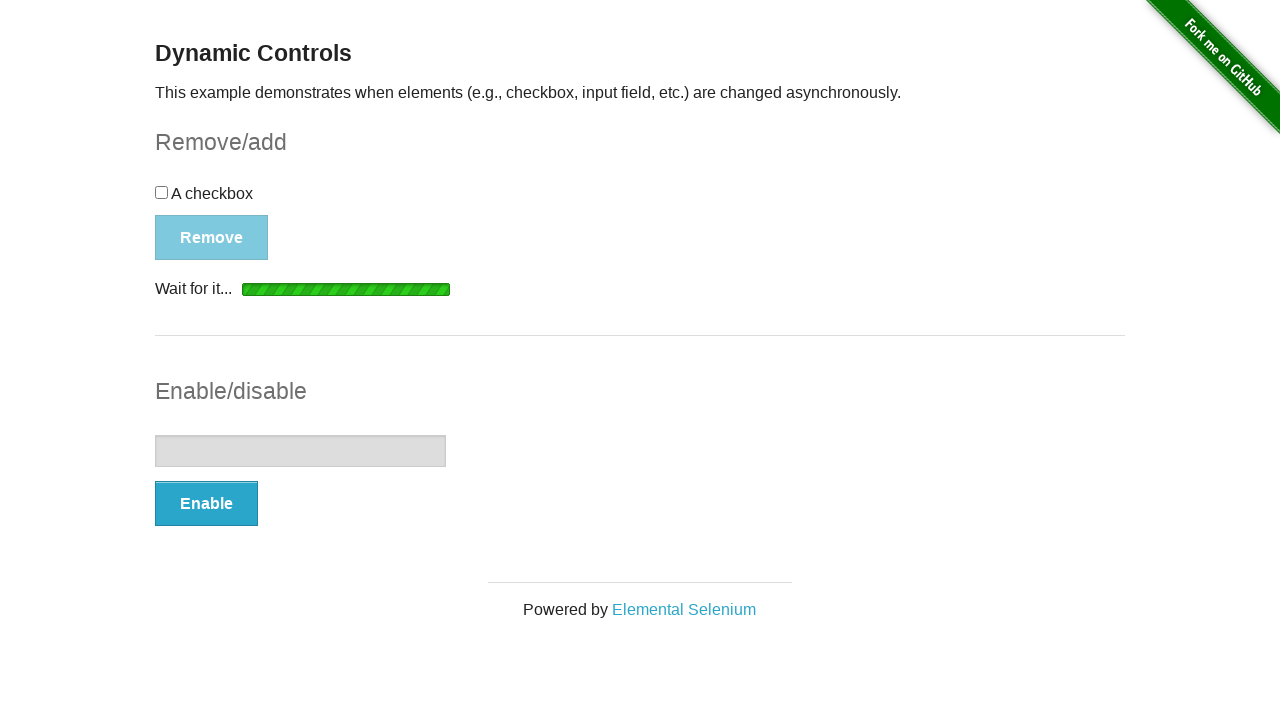

Verified 'It's gone!' message appeared after removing checkbox
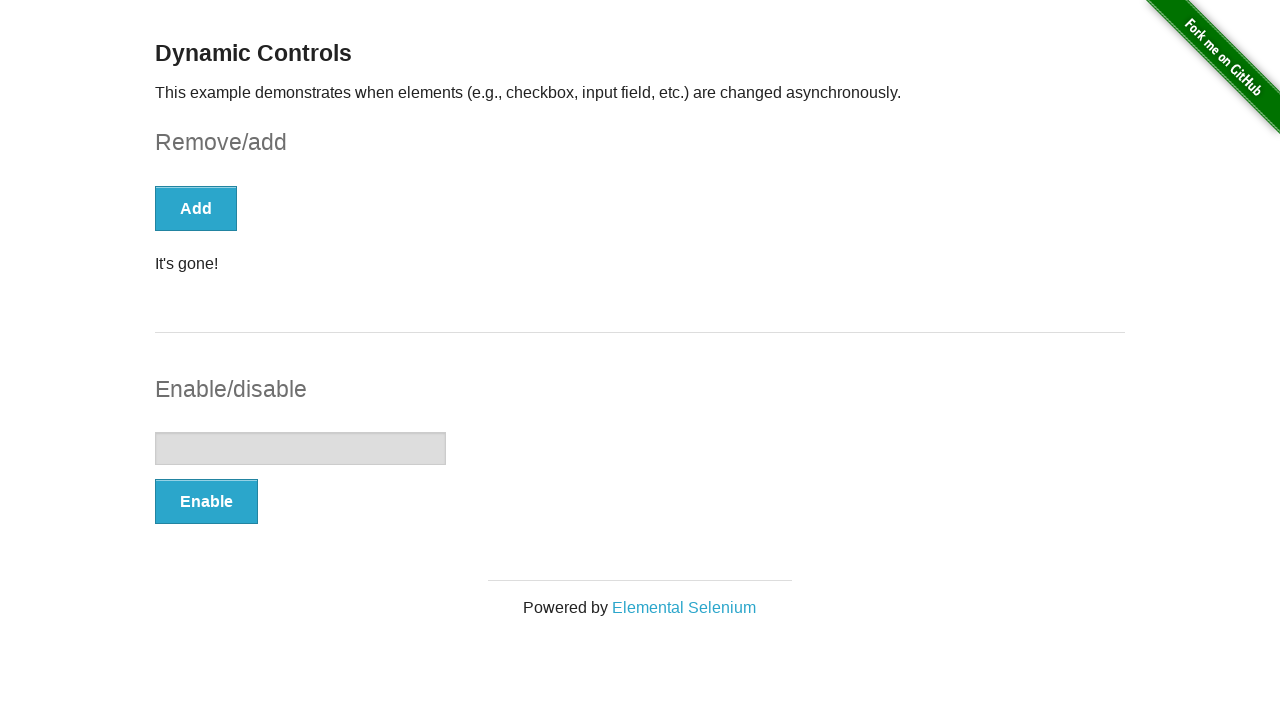

Clicked Add button to make checkbox reappear at (196, 208) on xpath=//*[.='Add']
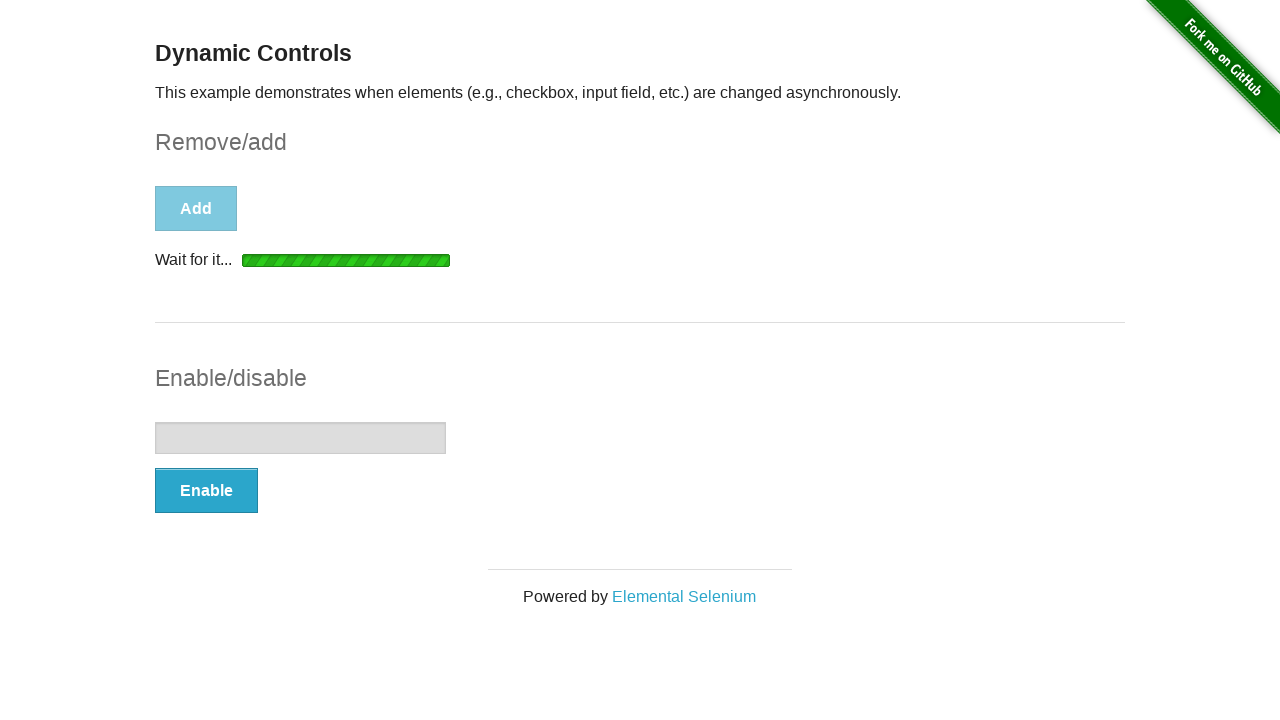

Verified 'It's back!' message appeared after adding checkbox back
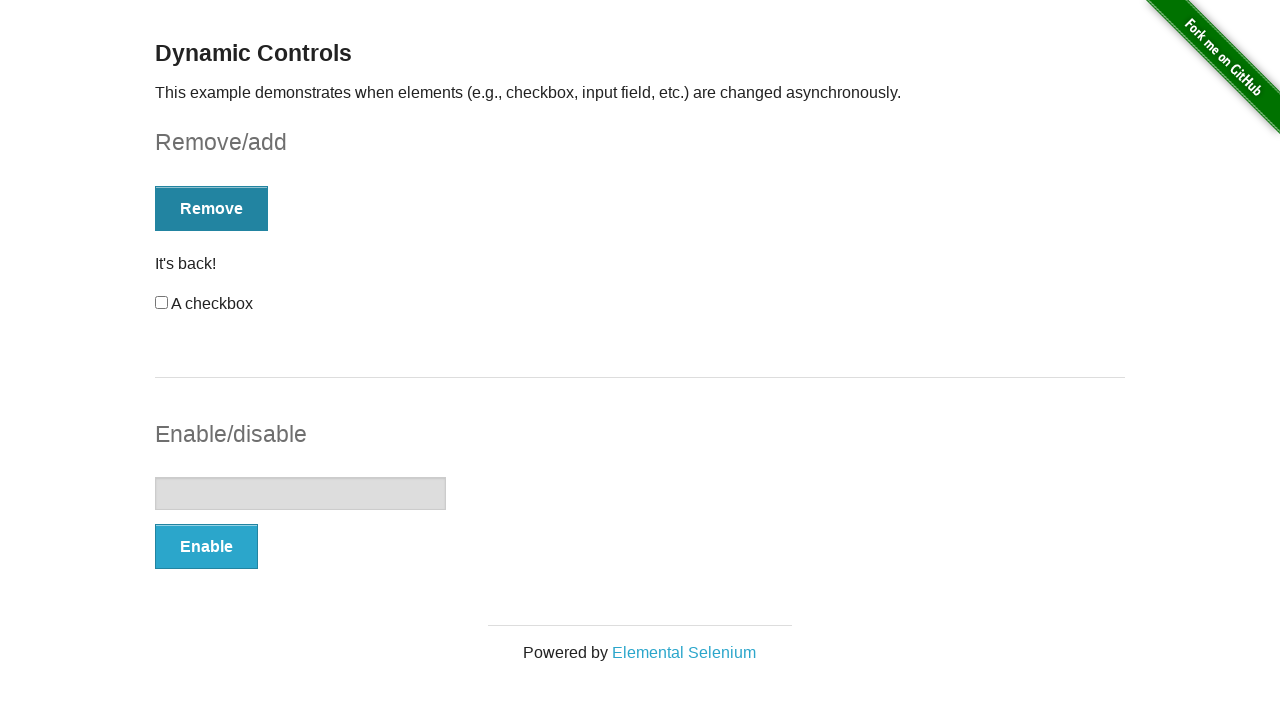

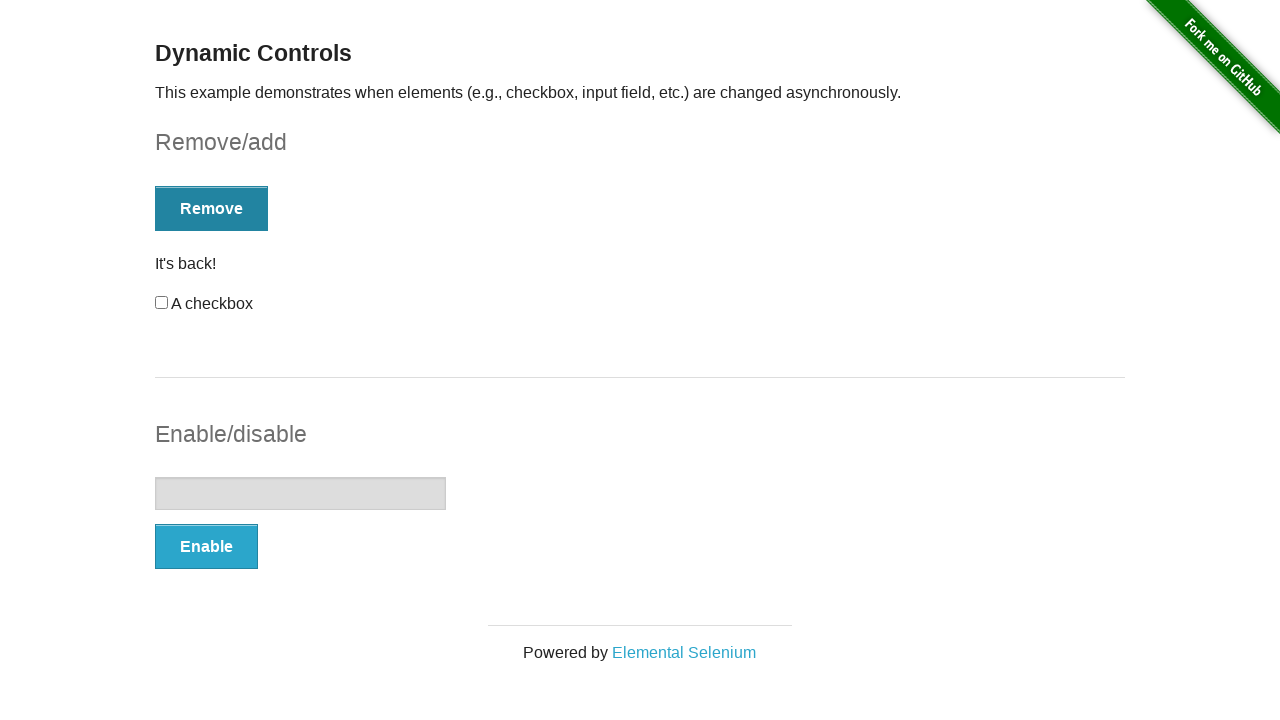